Tests checkbox functionality by verifying initial checkbox states, clicking to toggle them, and confirming the state changes on a demo page.

Starting URL: https://the-internet.herokuapp.com/checkboxes

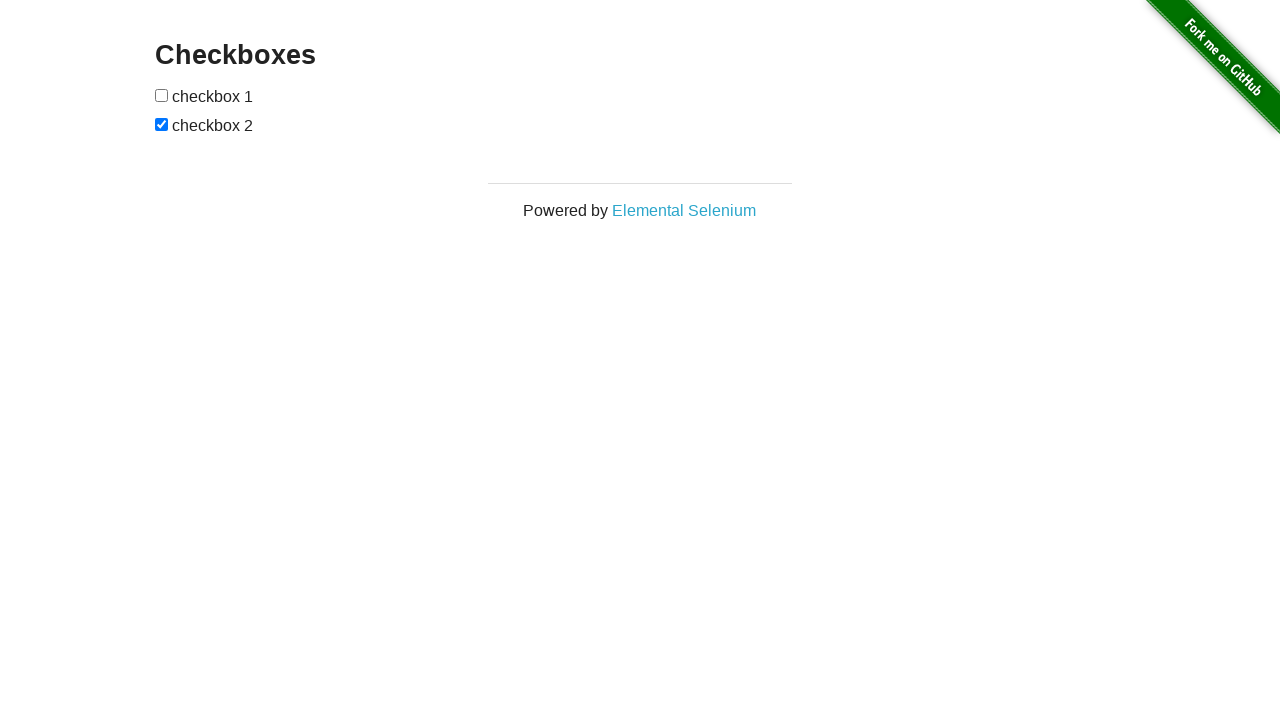

Located first checkbox element
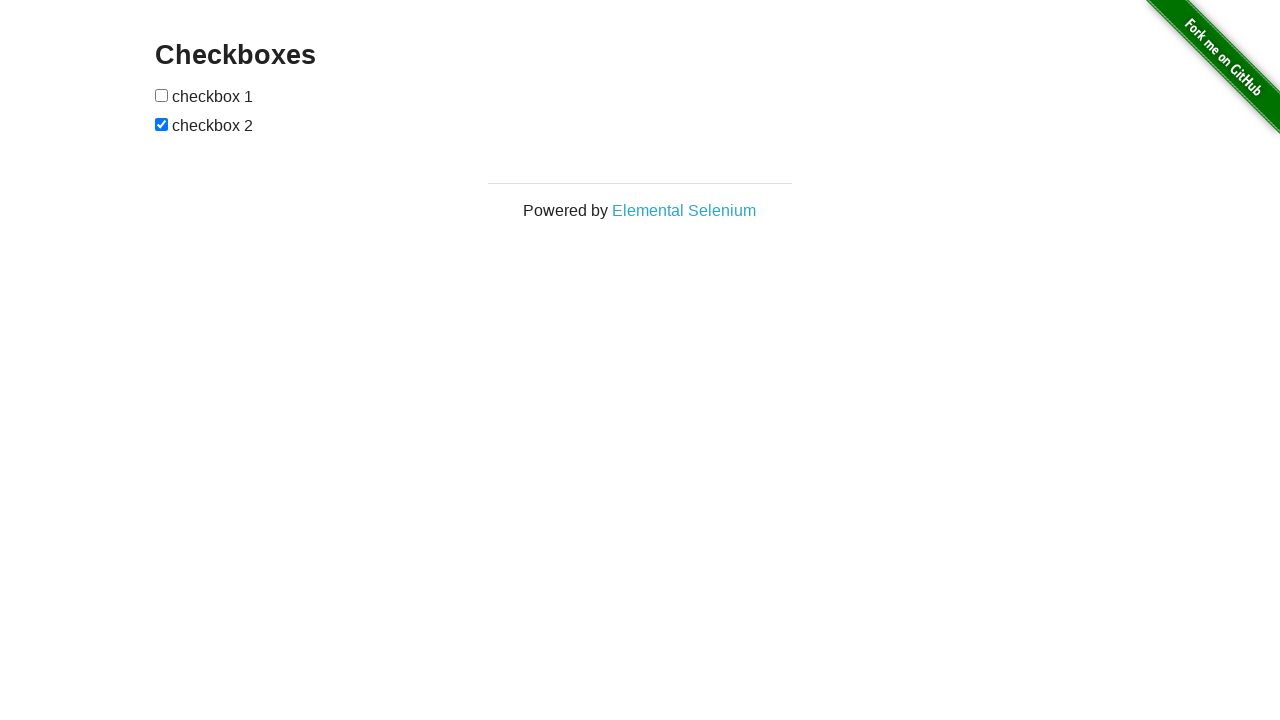

Located second checkbox element
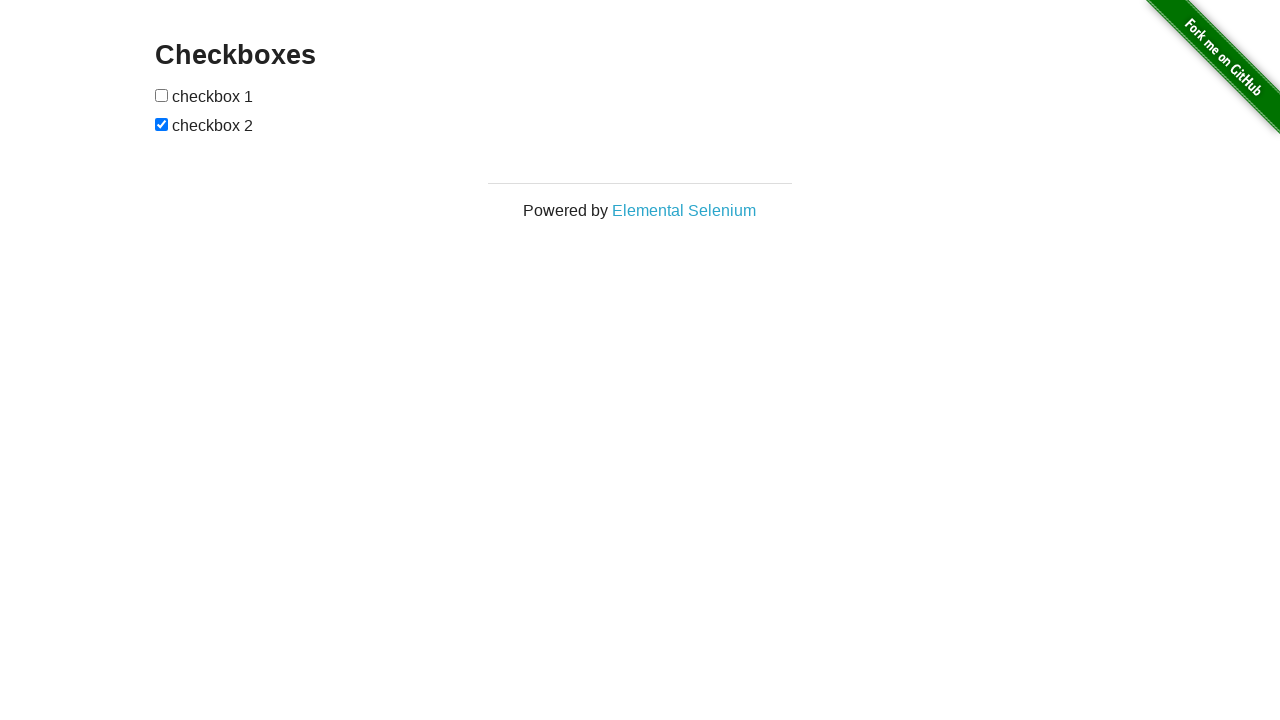

Verified checkbox 1 is not selected by default
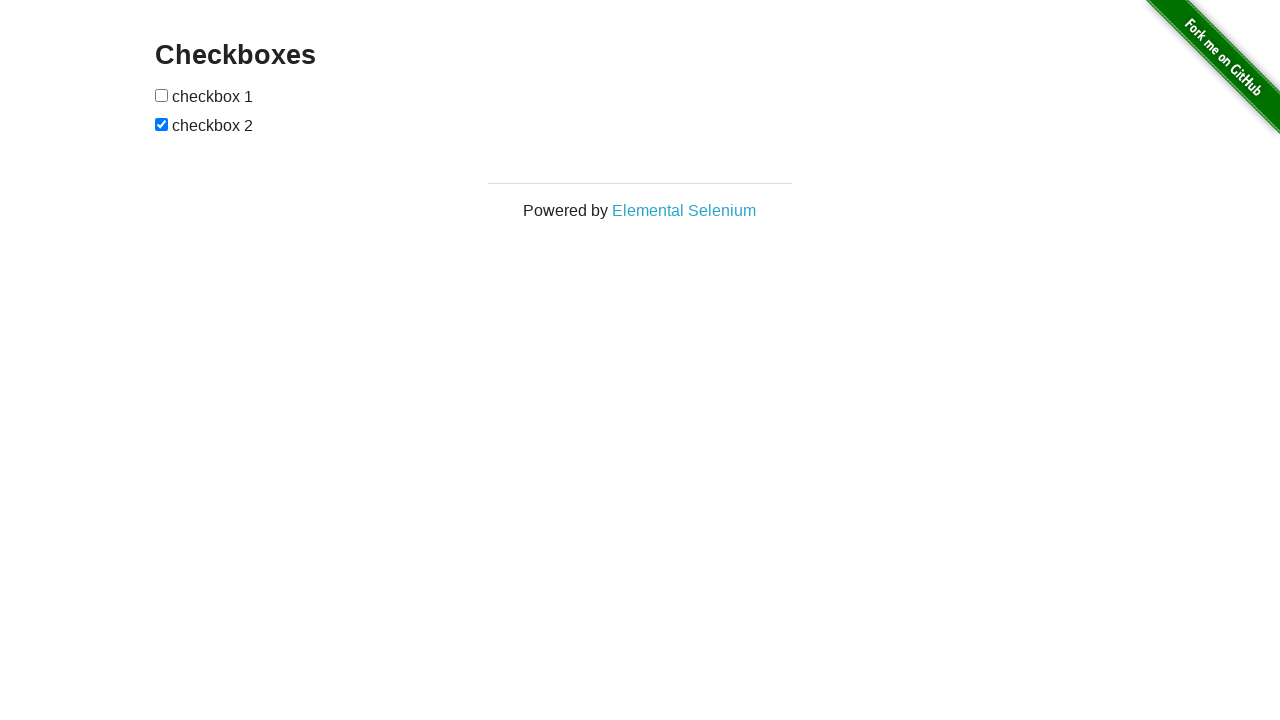

Verified checkbox 2 is selected by default
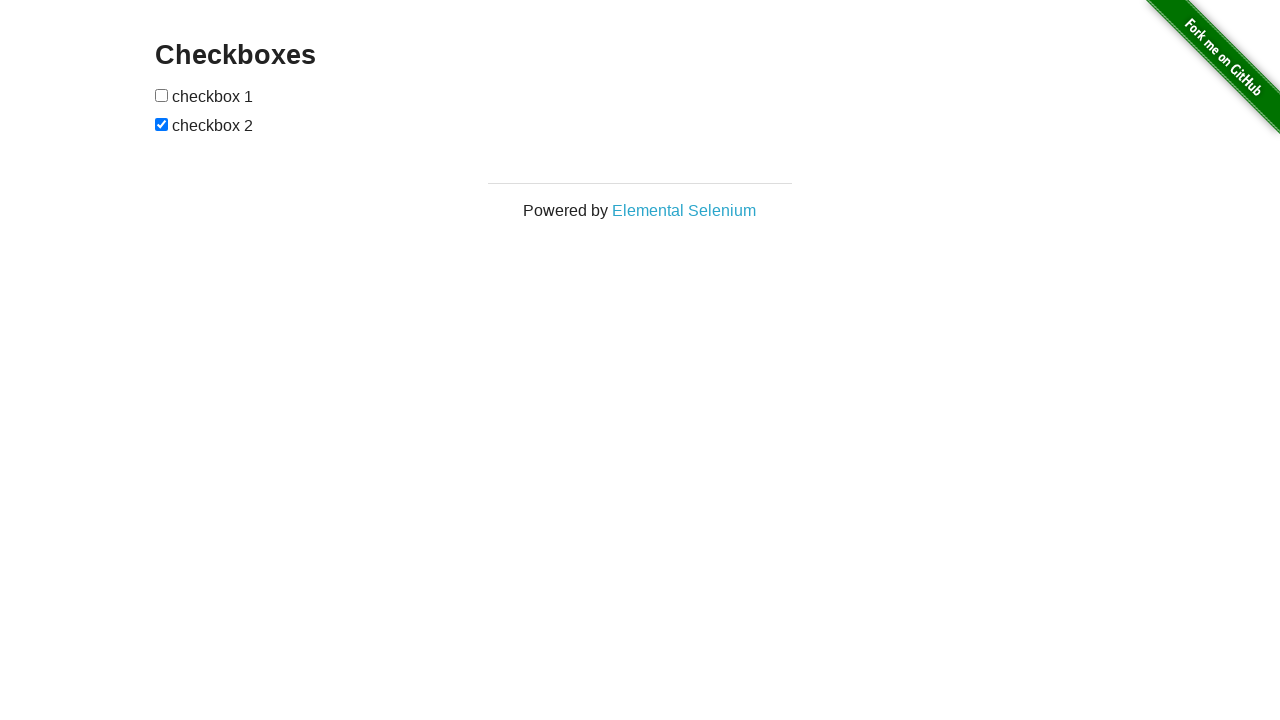

Clicked checkbox 1 to select it at (162, 95) on input[type='checkbox'] >> nth=0
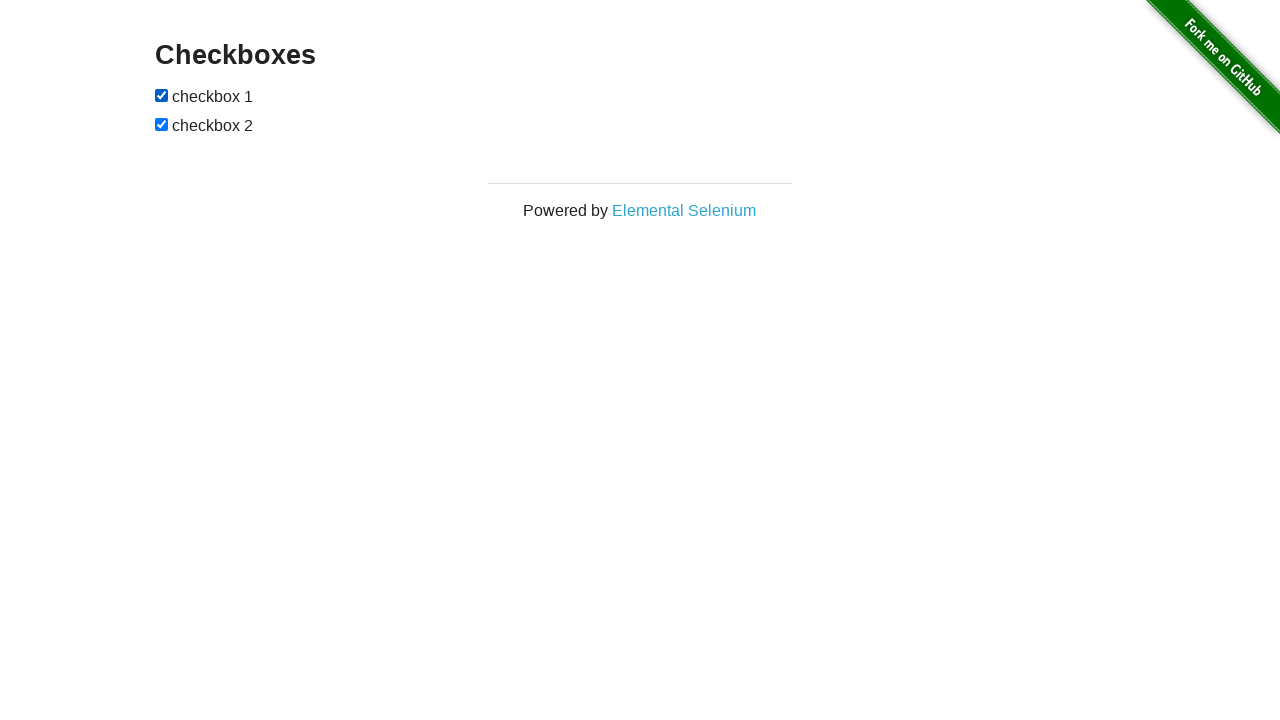

Clicked checkbox 2 to deselect it at (162, 124) on input[type='checkbox'] >> nth=1
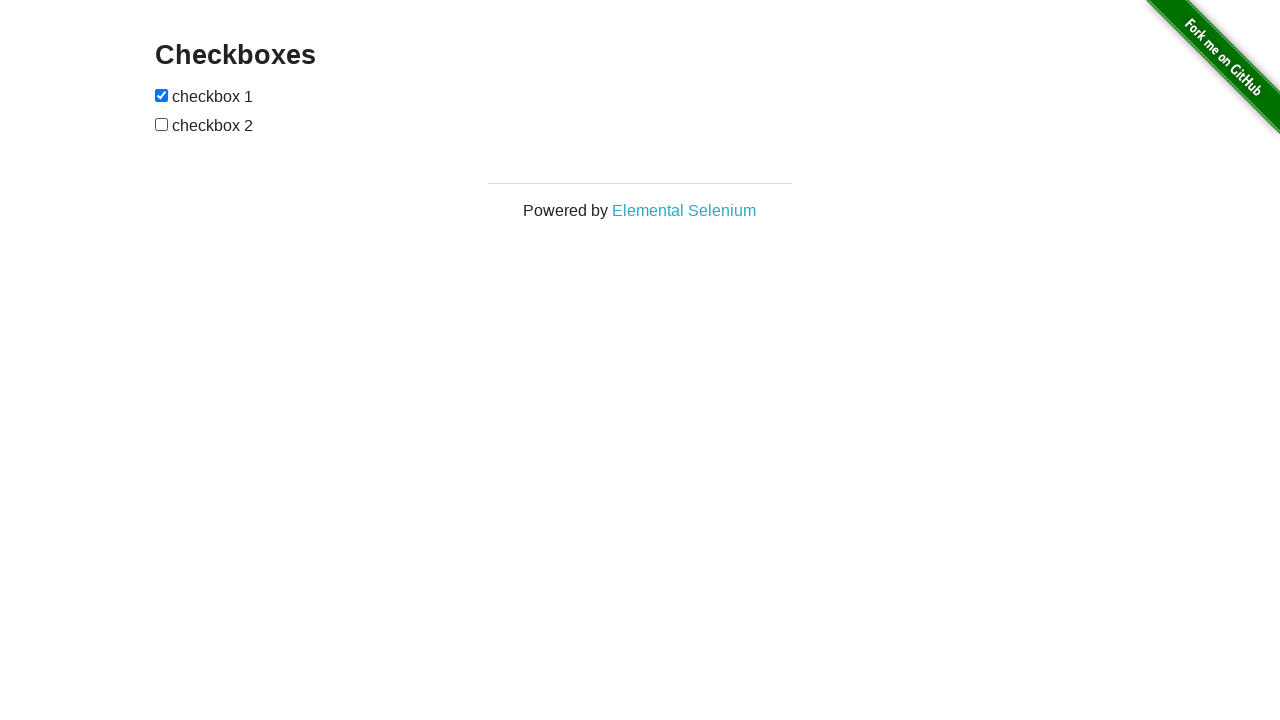

Verified checkbox 1 is now selected after clicking
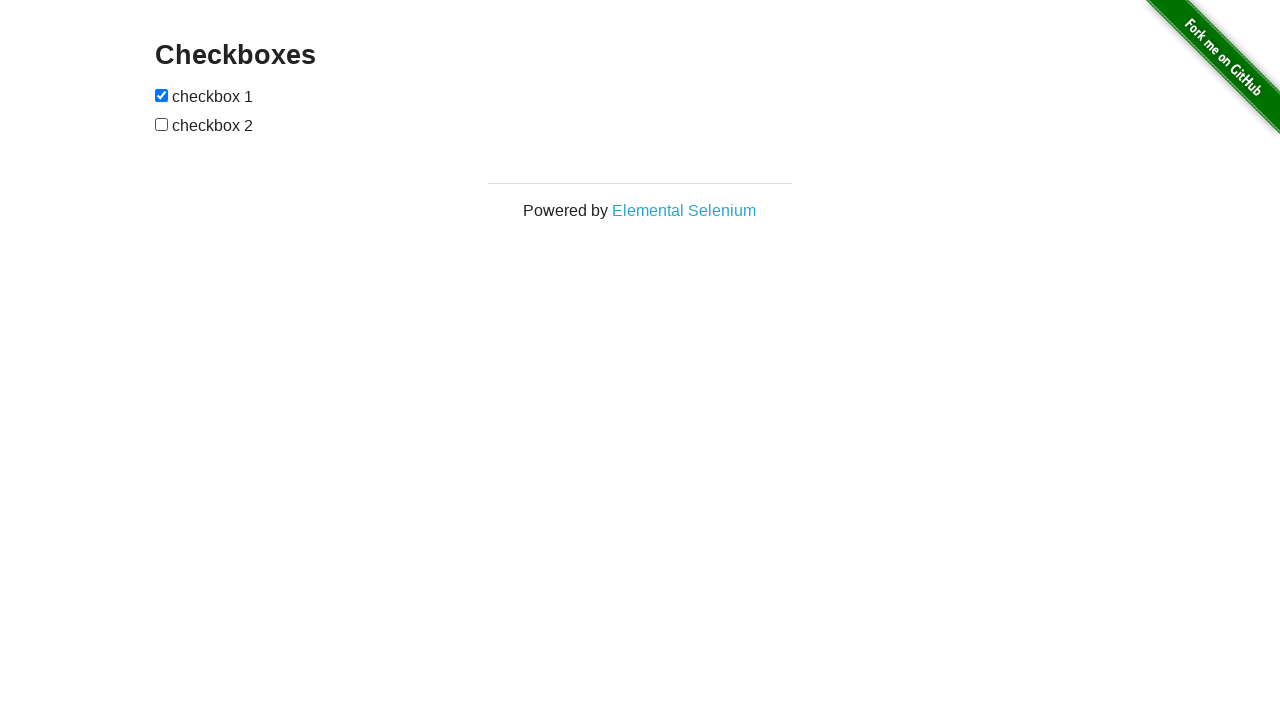

Verified checkbox 2 is now deselected after clicking
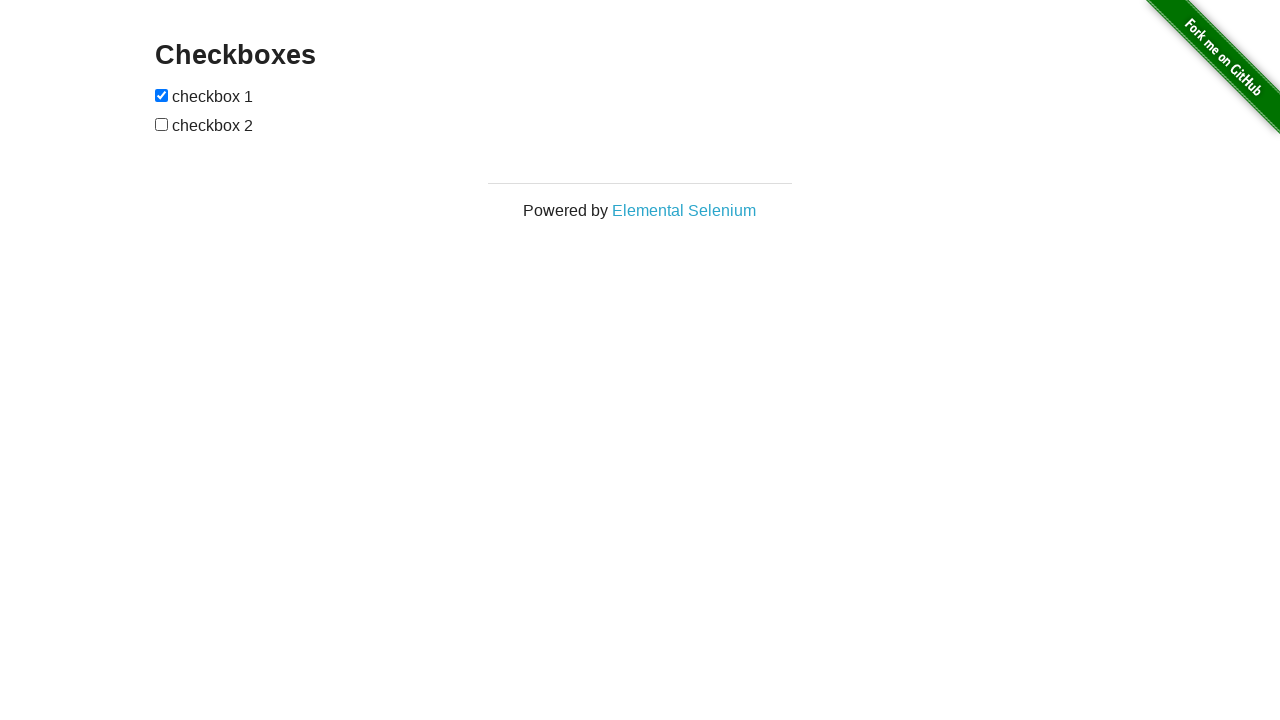

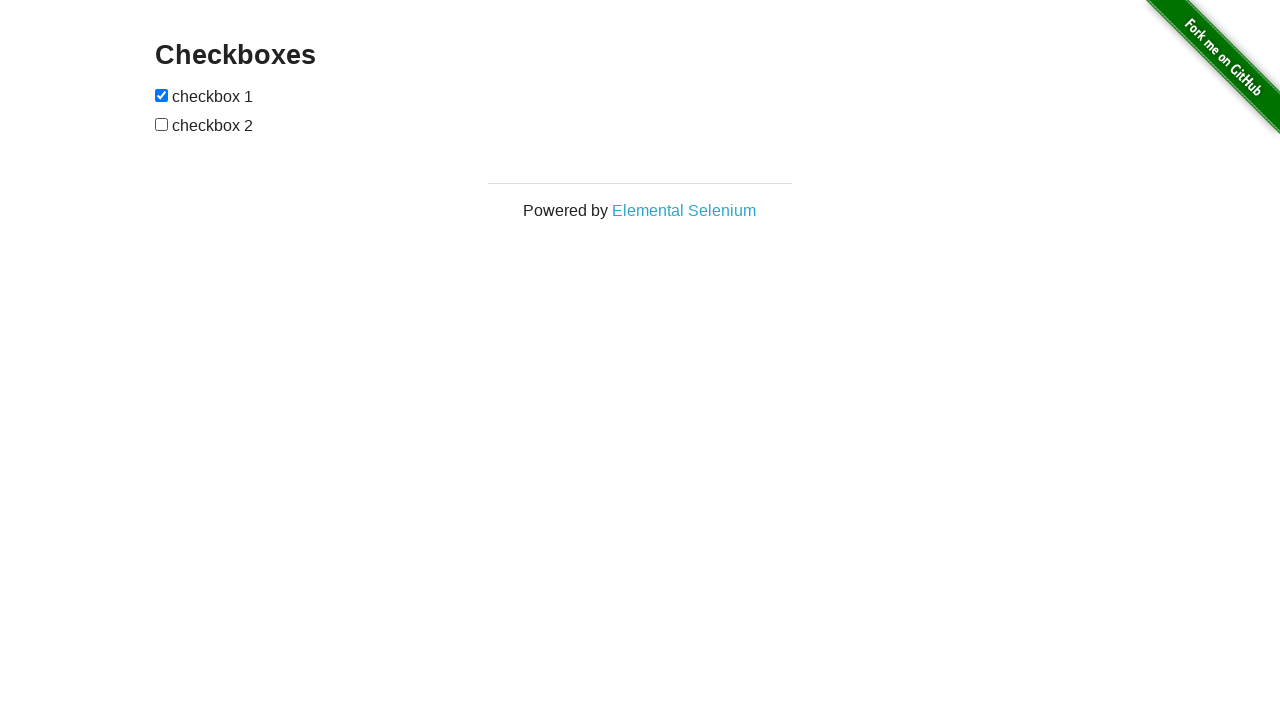